Tests unmarking todo items as complete by unchecking their checkboxes

Starting URL: https://demo.playwright.dev/todomvc

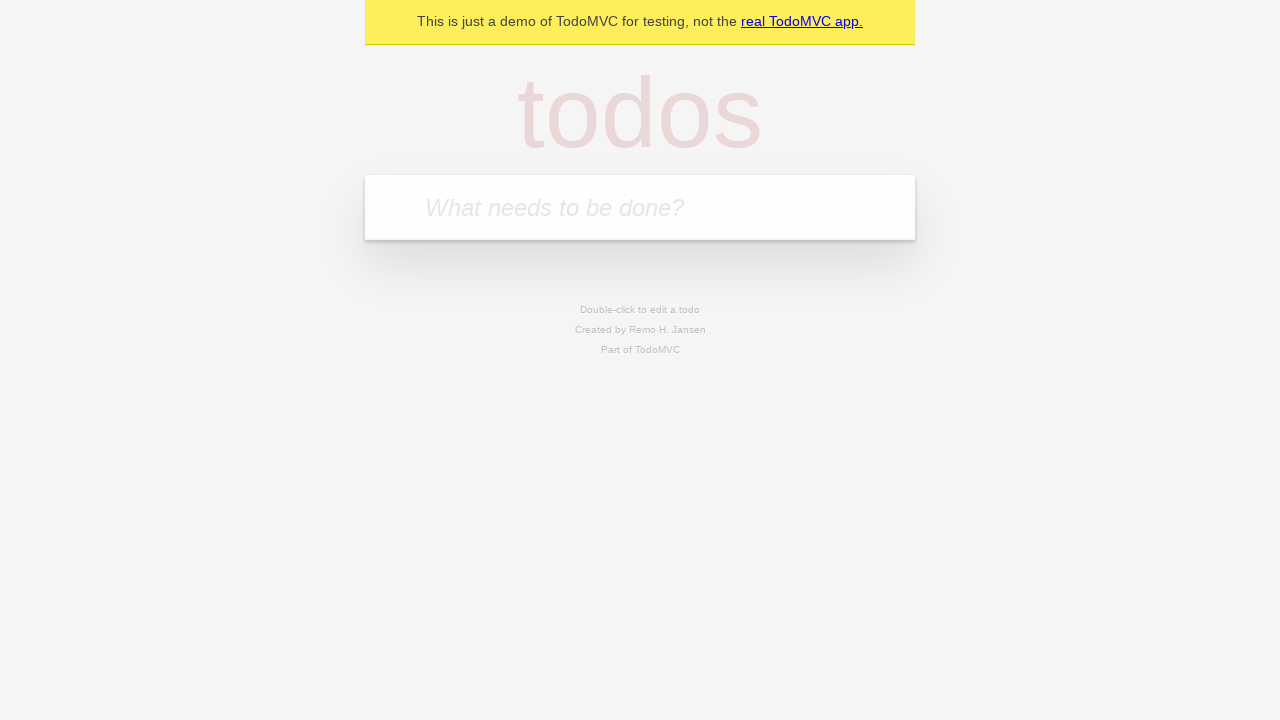

Filled todo input field with 'buy some cheese' on internal:attr=[placeholder="What needs to be done?"i]
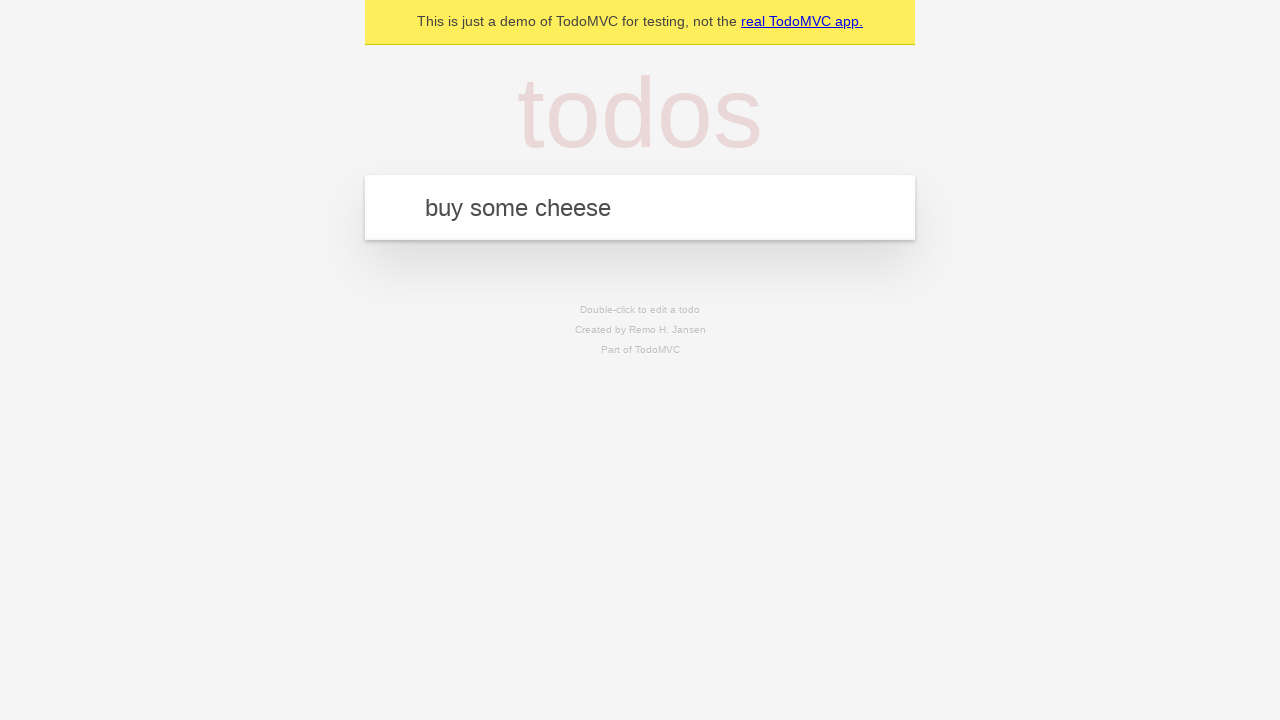

Pressed Enter to create todo item 'buy some cheese' on internal:attr=[placeholder="What needs to be done?"i]
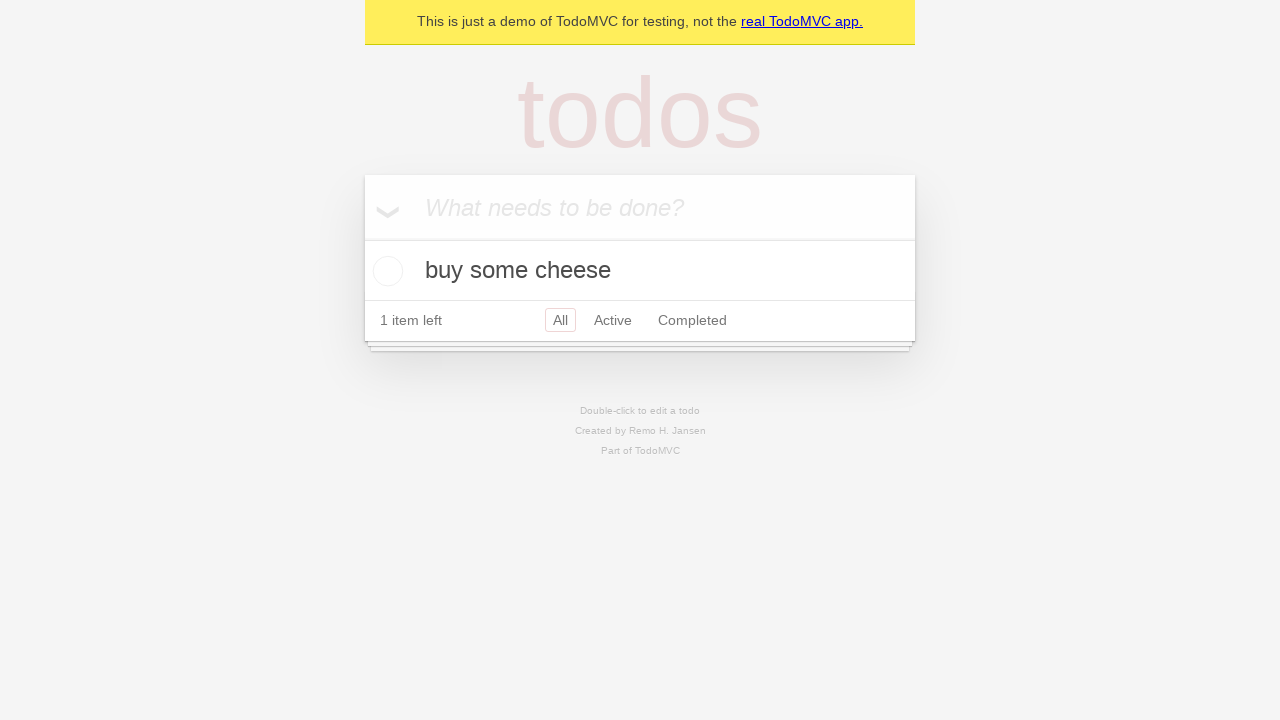

Filled todo input field with 'feed the cat' on internal:attr=[placeholder="What needs to be done?"i]
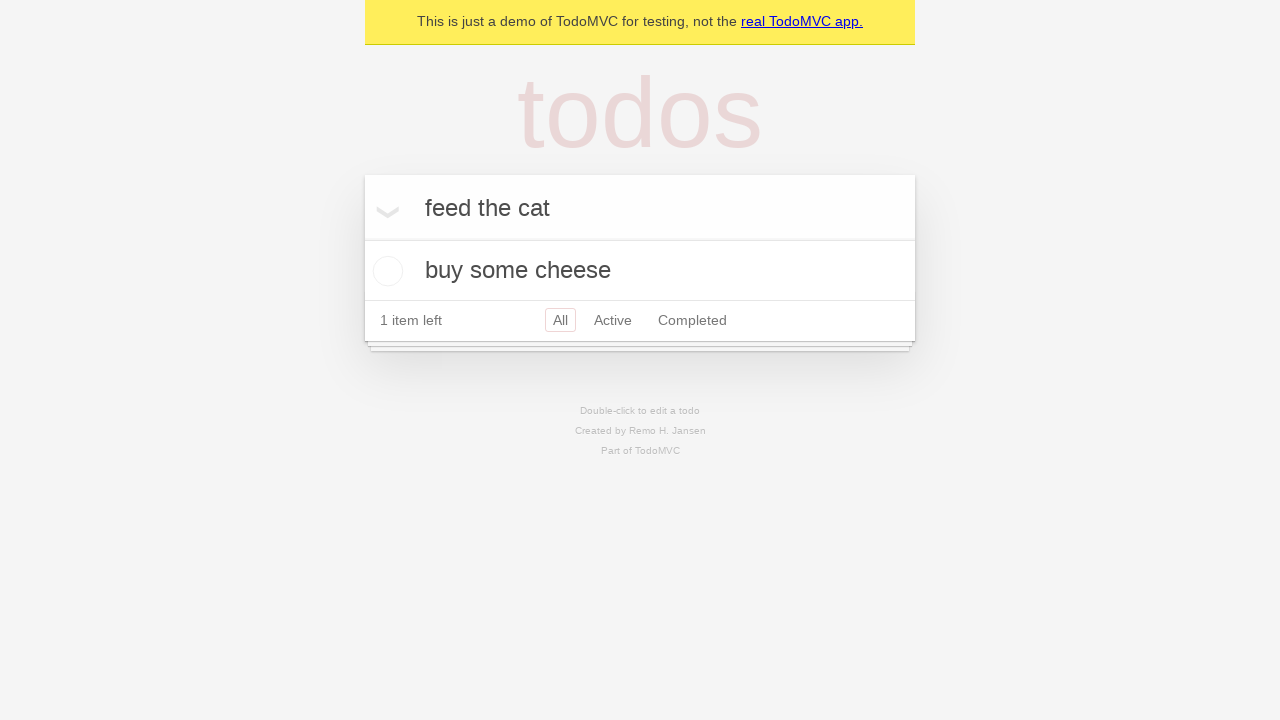

Pressed Enter to create todo item 'feed the cat' on internal:attr=[placeholder="What needs to be done?"i]
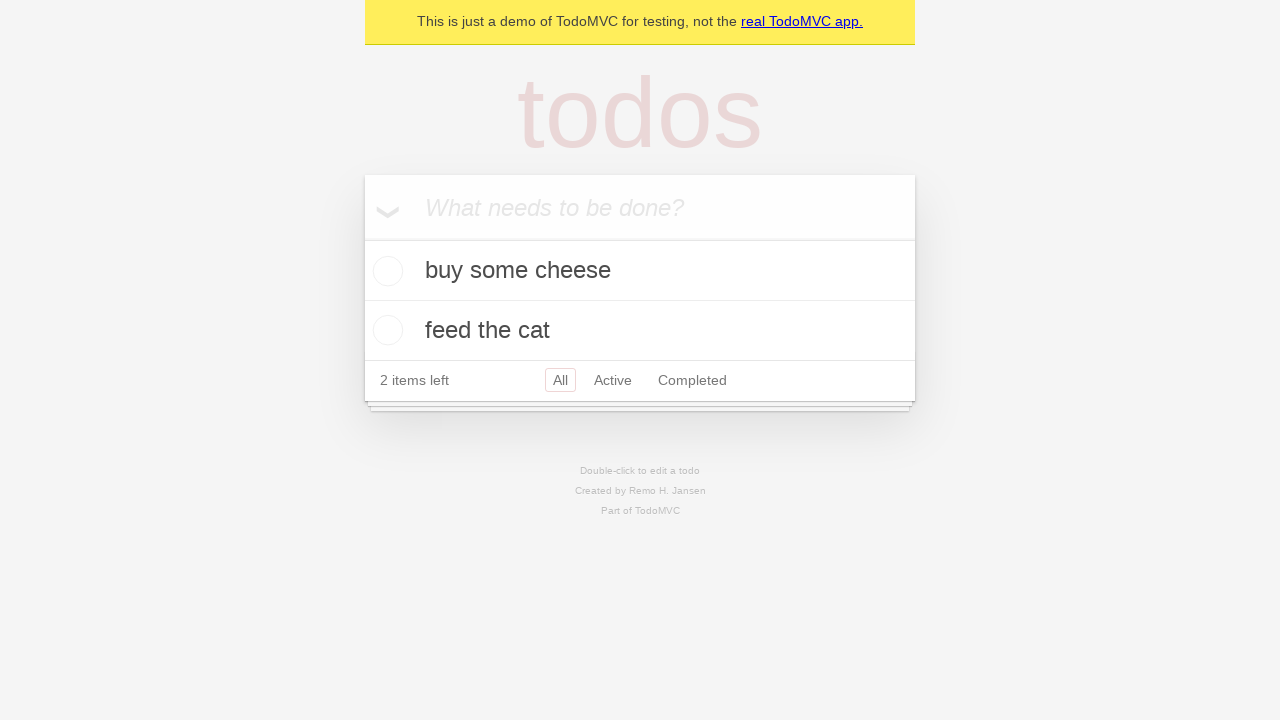

Waited for second todo item to appear
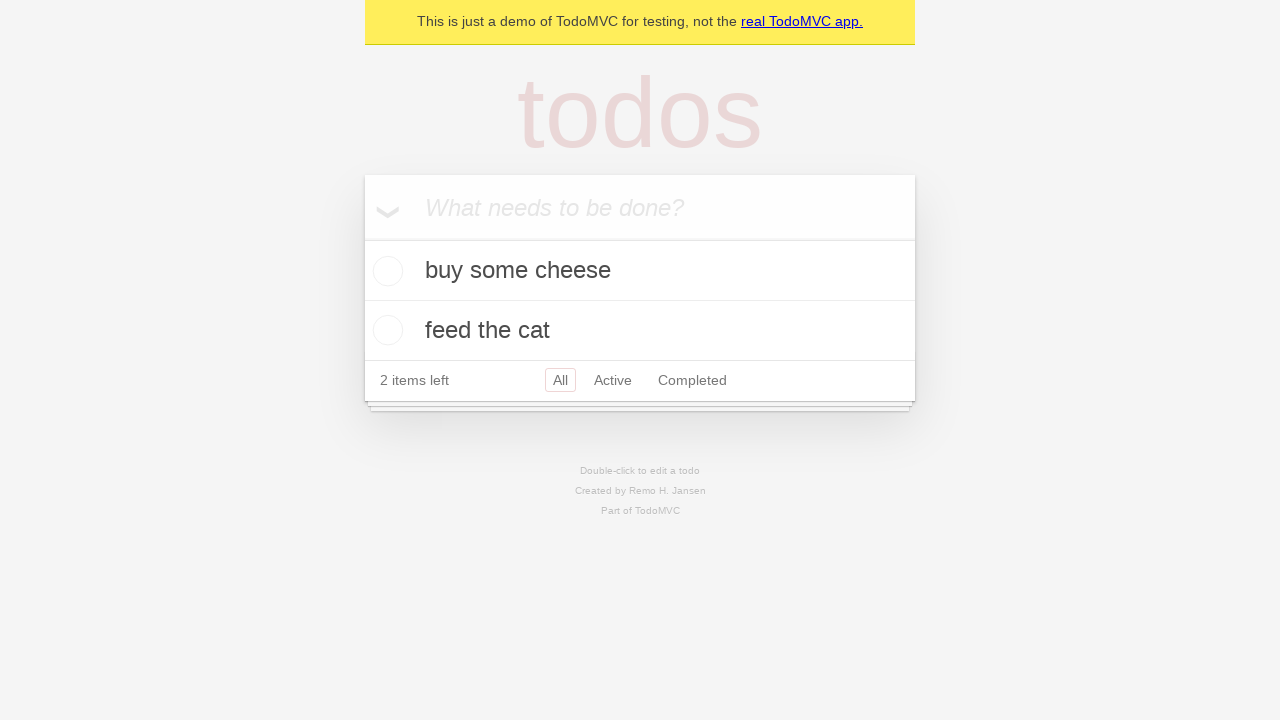

Located first todo item
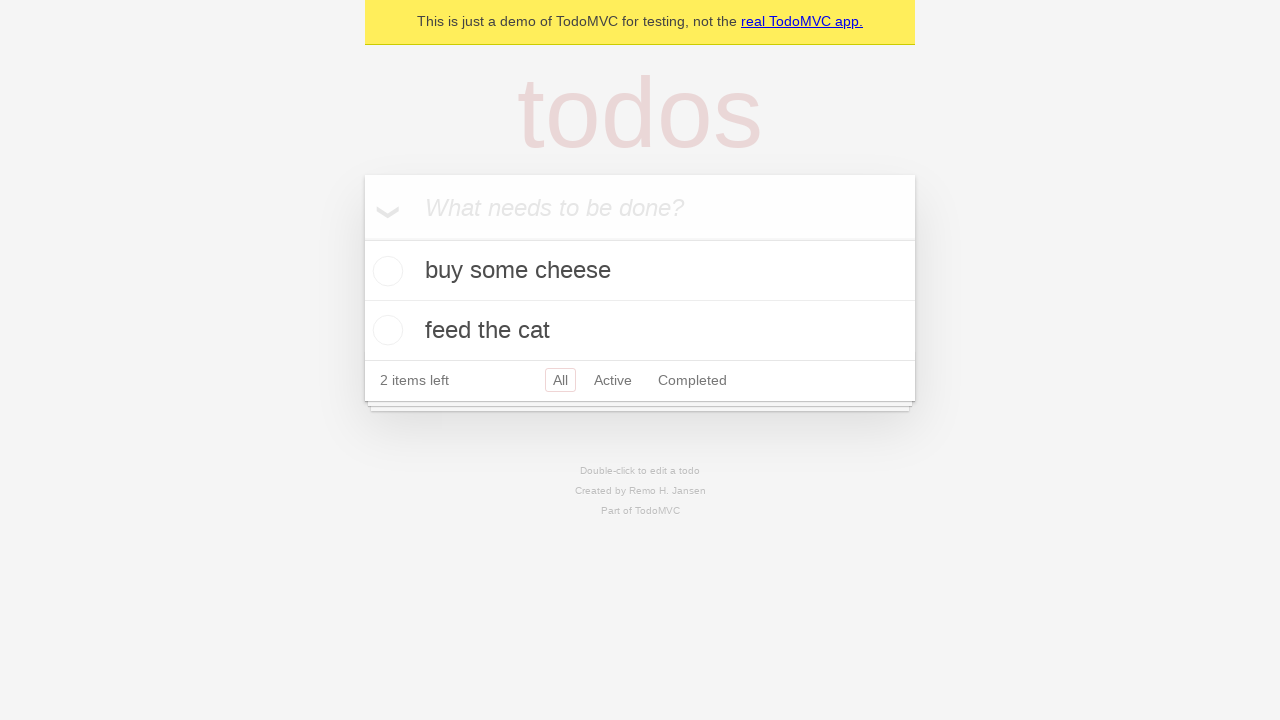

Located checkbox for first todo item
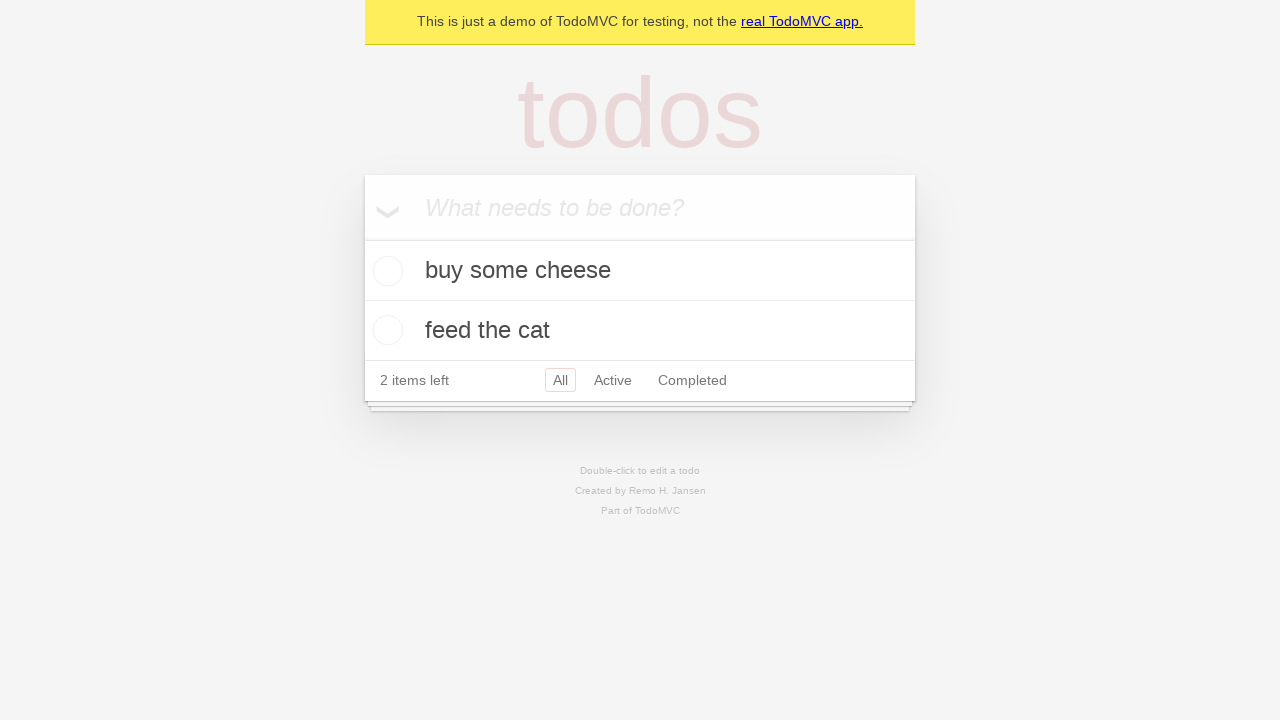

Checked the first todo item checkbox at (385, 271) on internal:testid=[data-testid="todo-item"s] >> nth=0 >> internal:role=checkbox
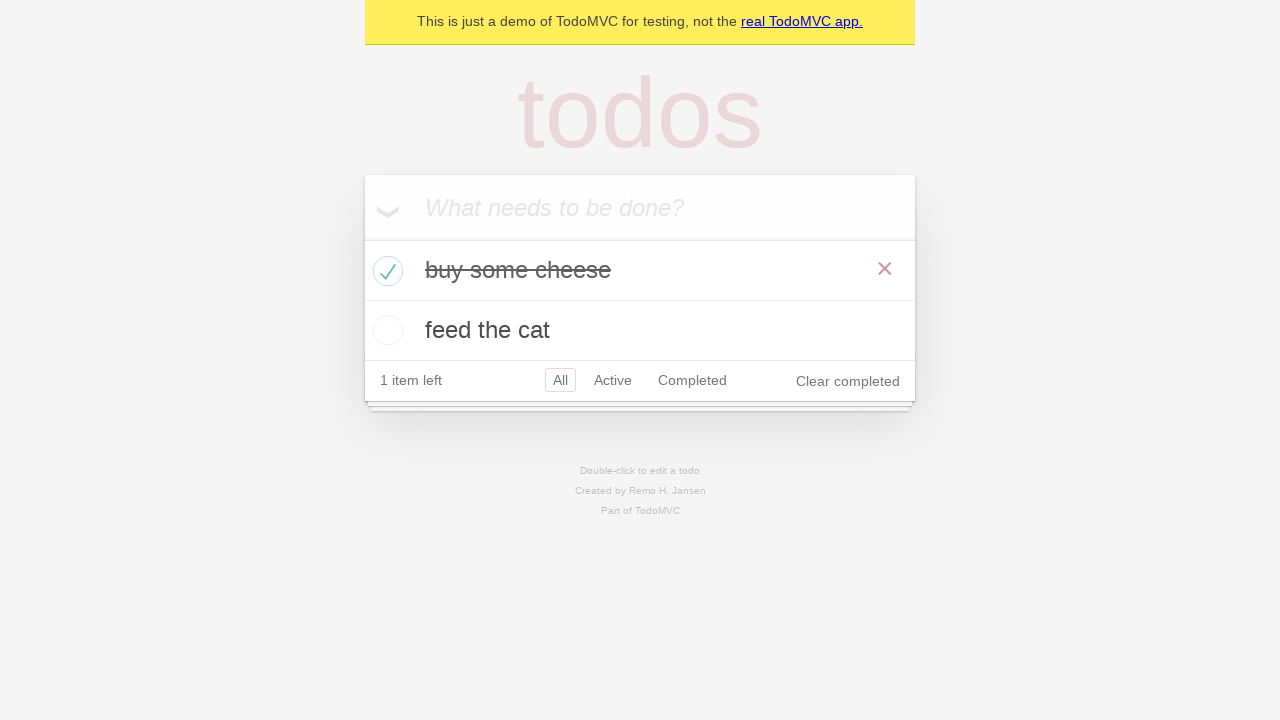

Unchecked the first todo item checkbox to mark it as incomplete at (385, 271) on internal:testid=[data-testid="todo-item"s] >> nth=0 >> internal:role=checkbox
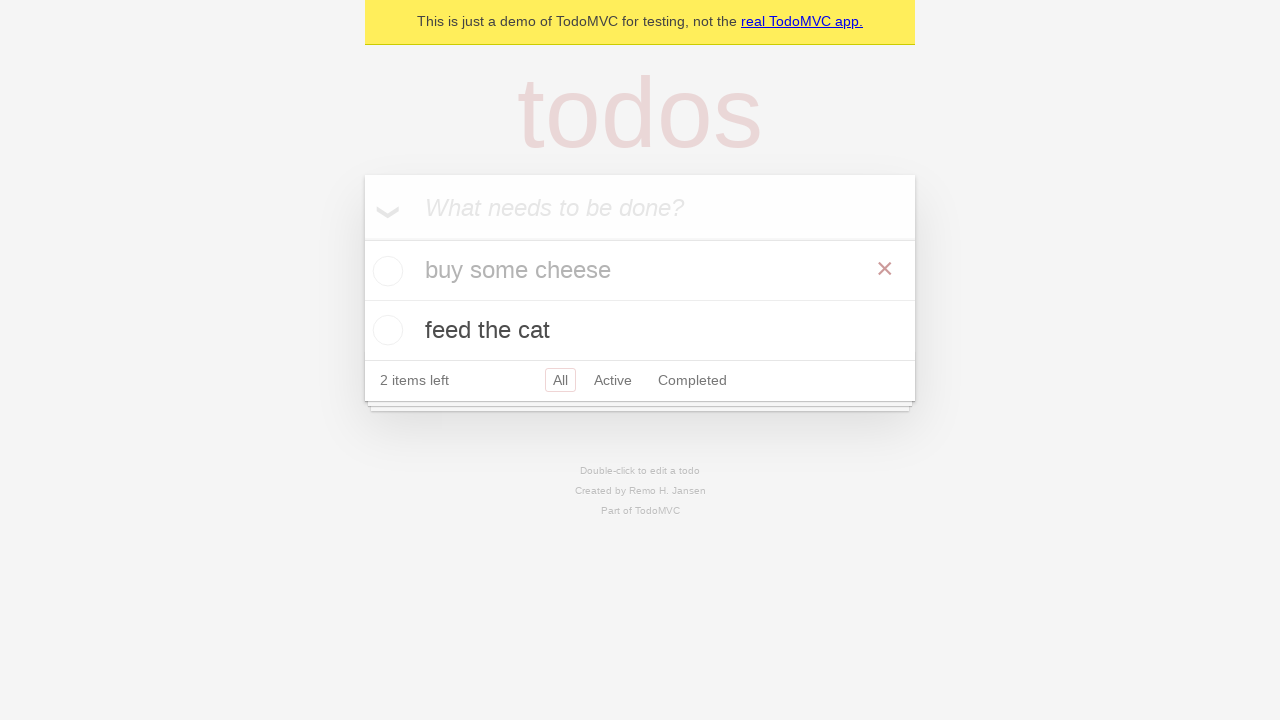

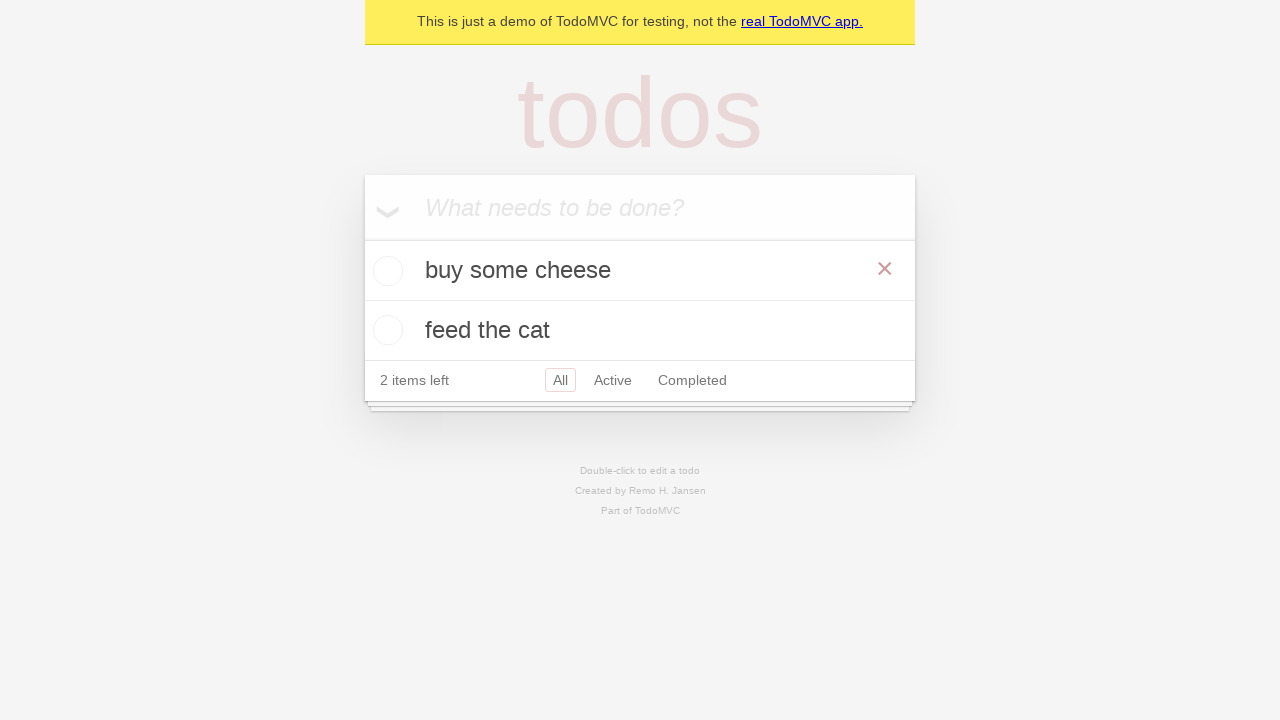